Tests working with multiple browser windows by clicking a link that opens a new window, then switching between windows using window handles and verifying the correct window is focused by checking page titles.

Starting URL: http://the-internet.herokuapp.com/windows

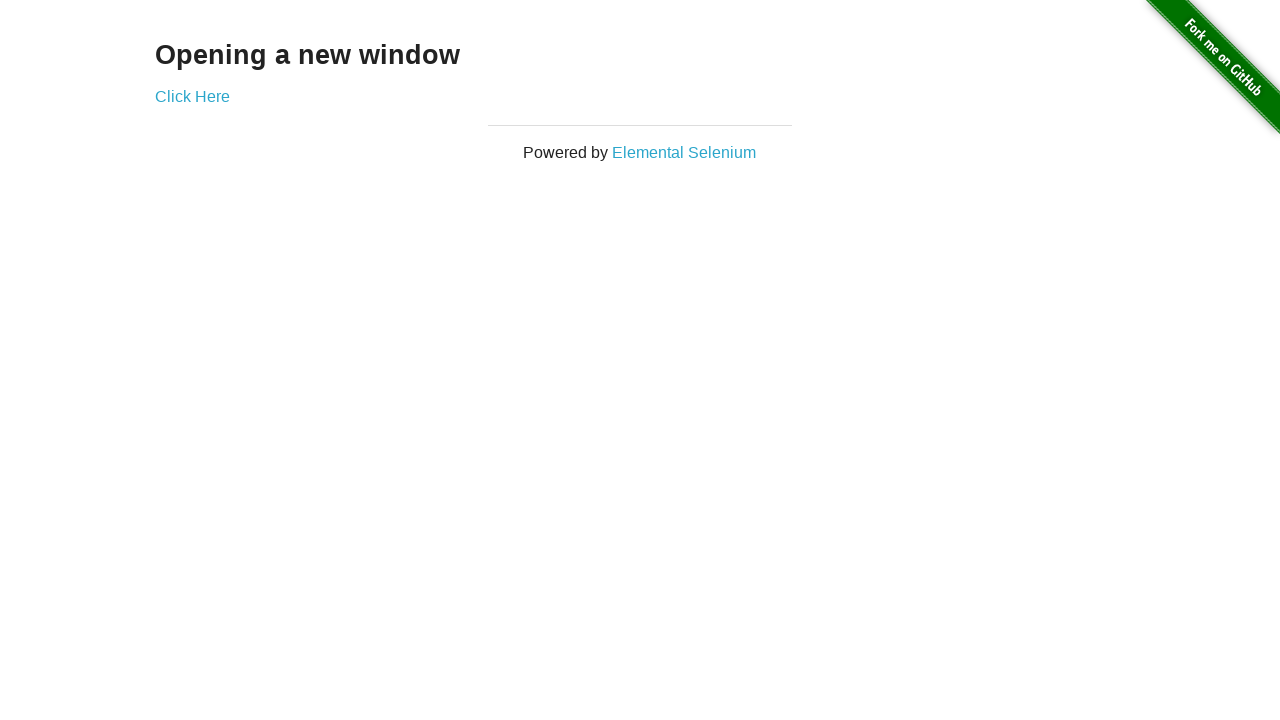

Clicked link to open new window at (192, 96) on .example a
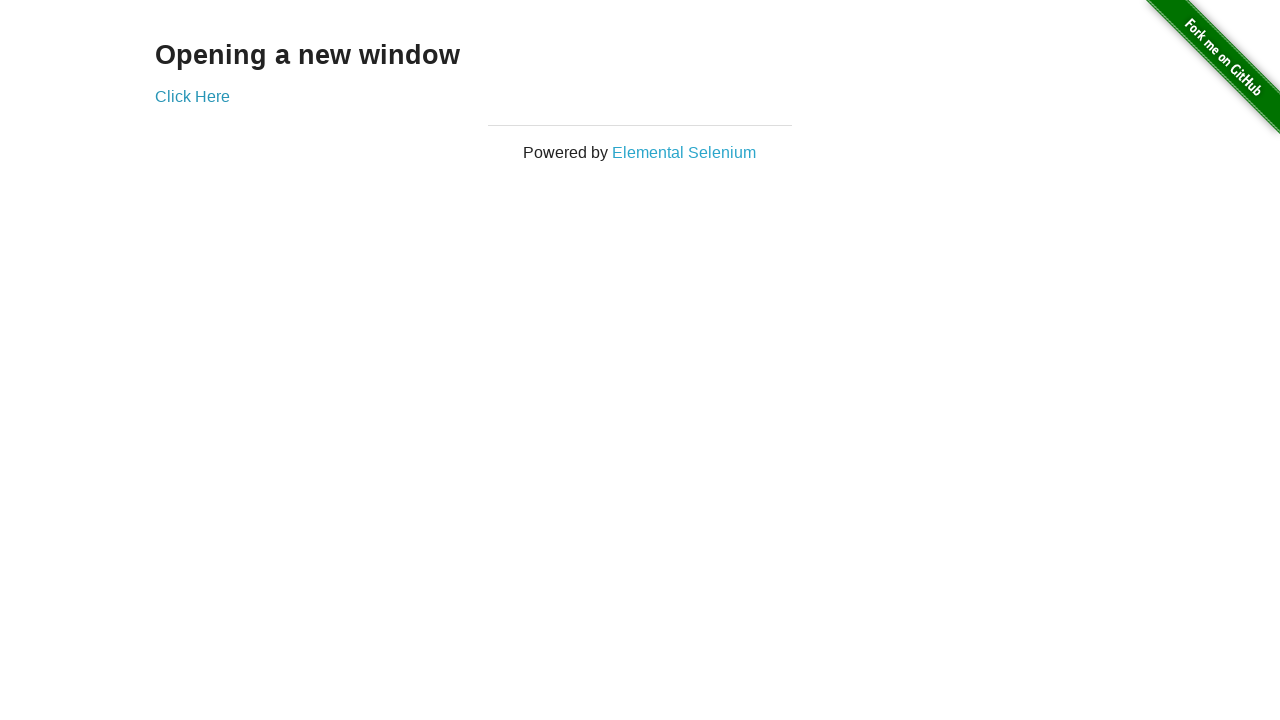

Waited for new window to open
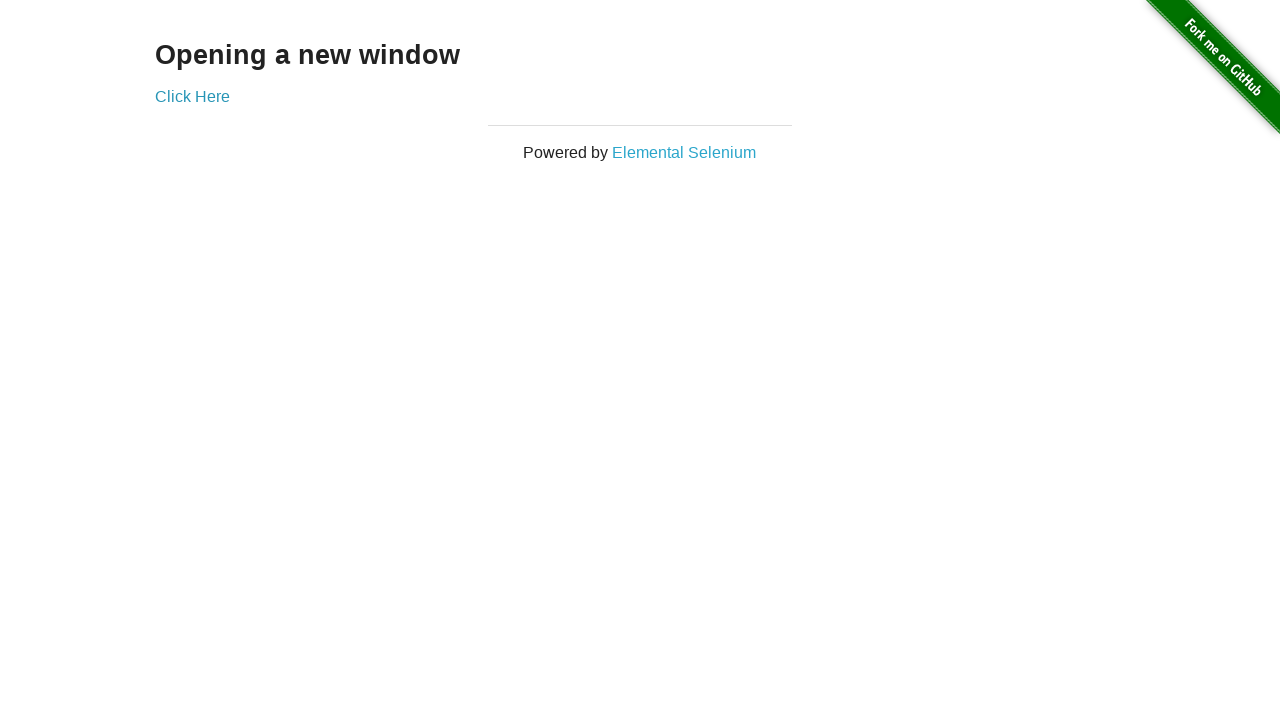

Retrieved all open pages from context
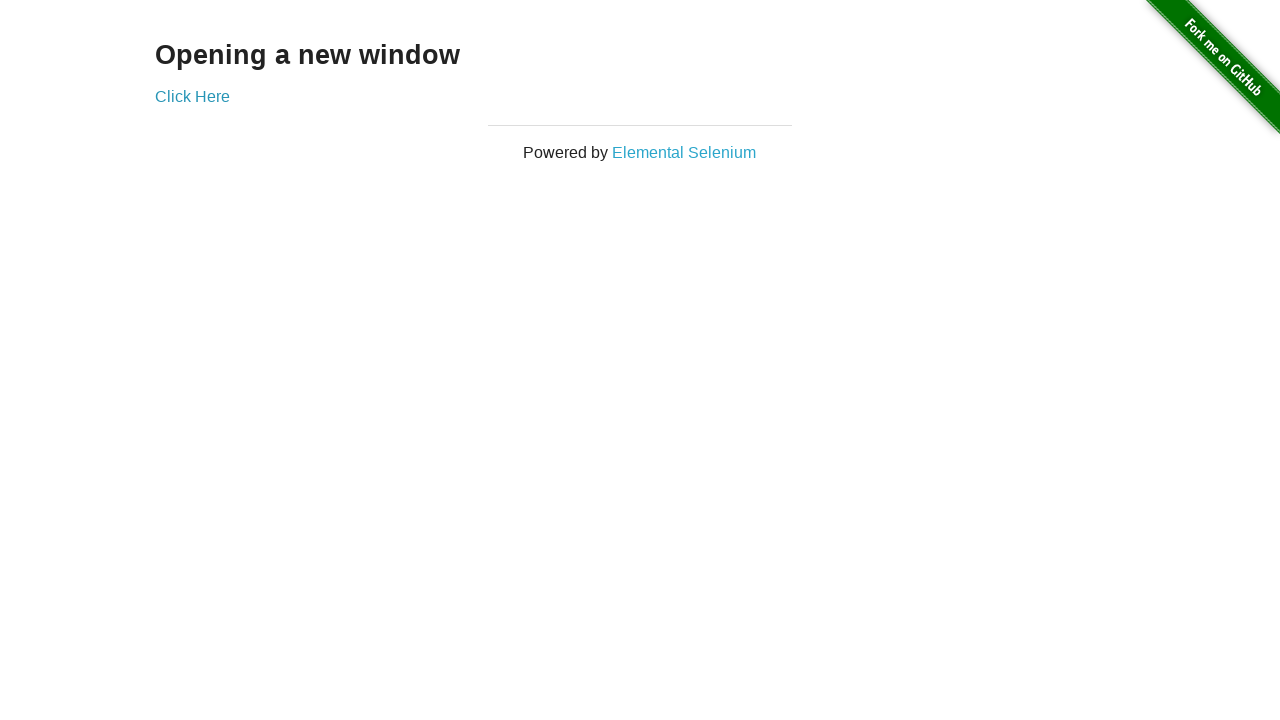

Selected first window
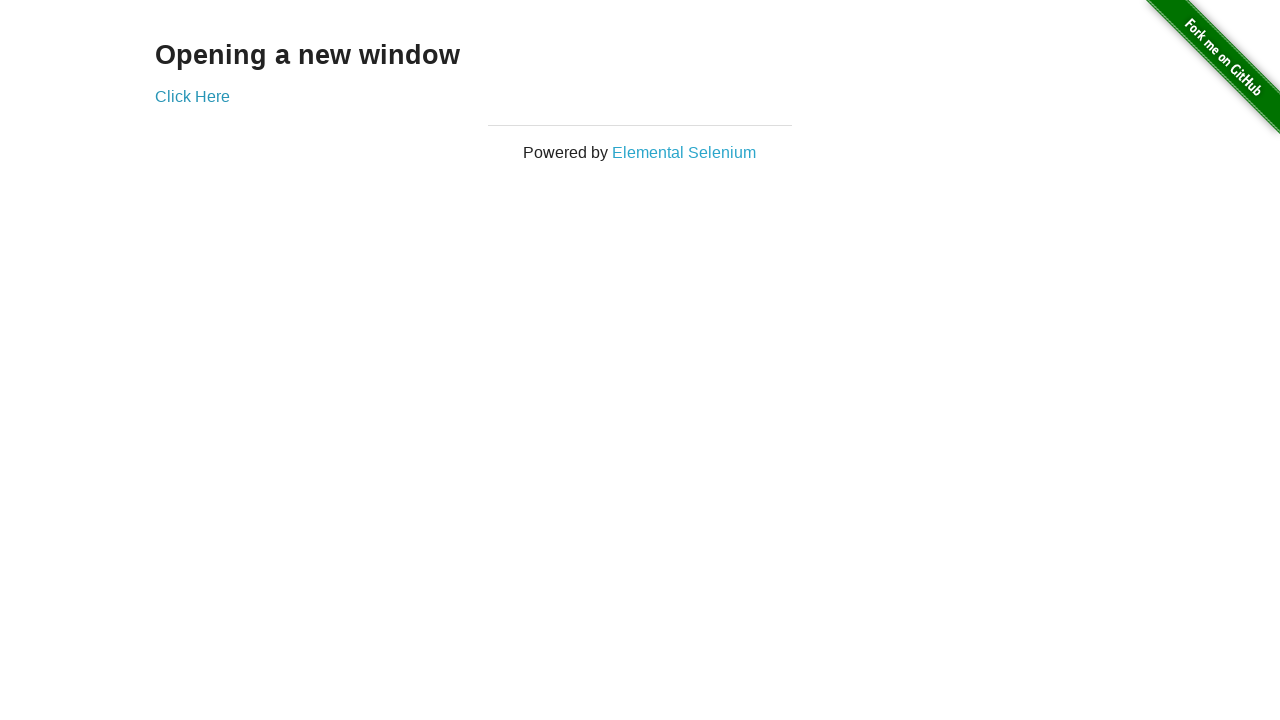

Brought first window to front
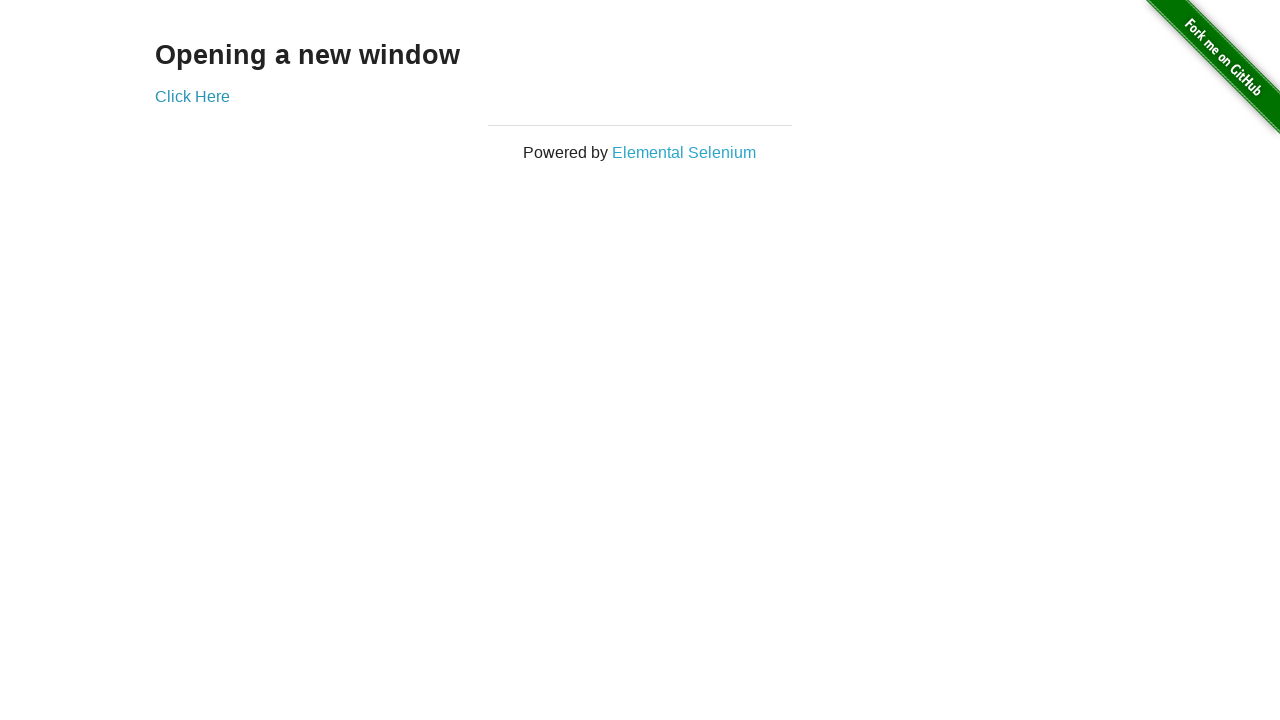

Verified first window title is not 'New Window'
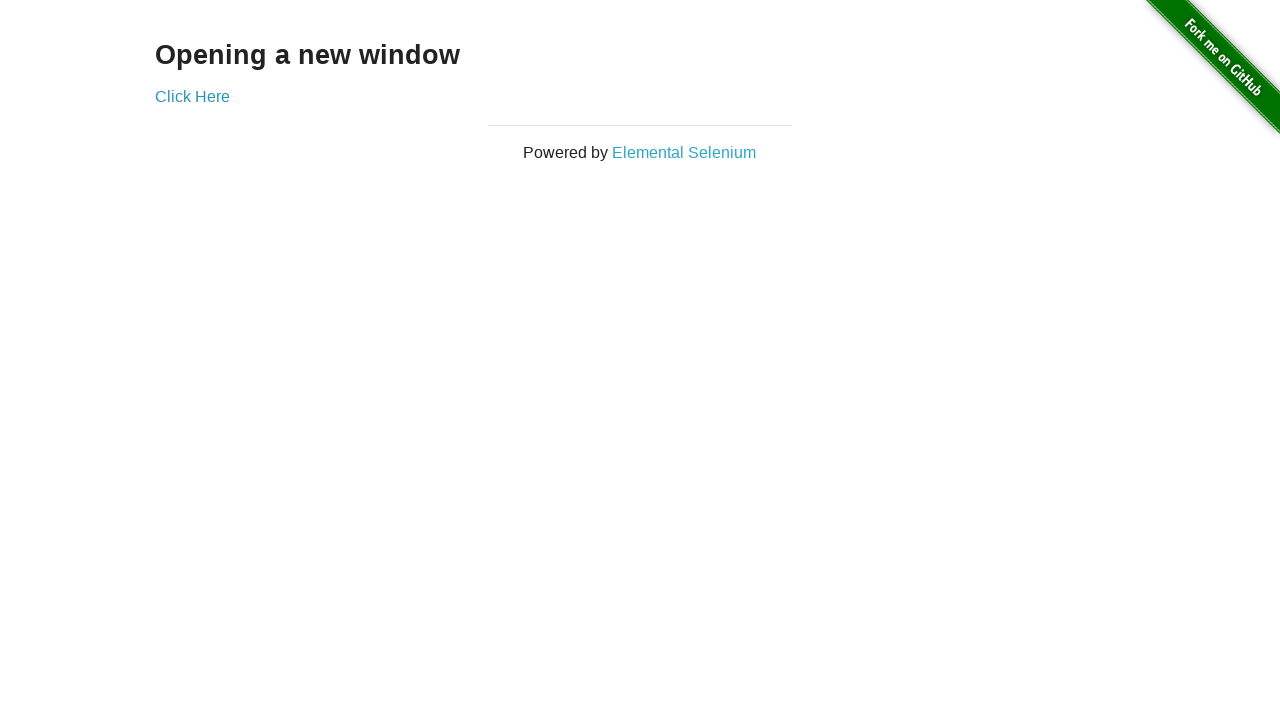

Selected new window
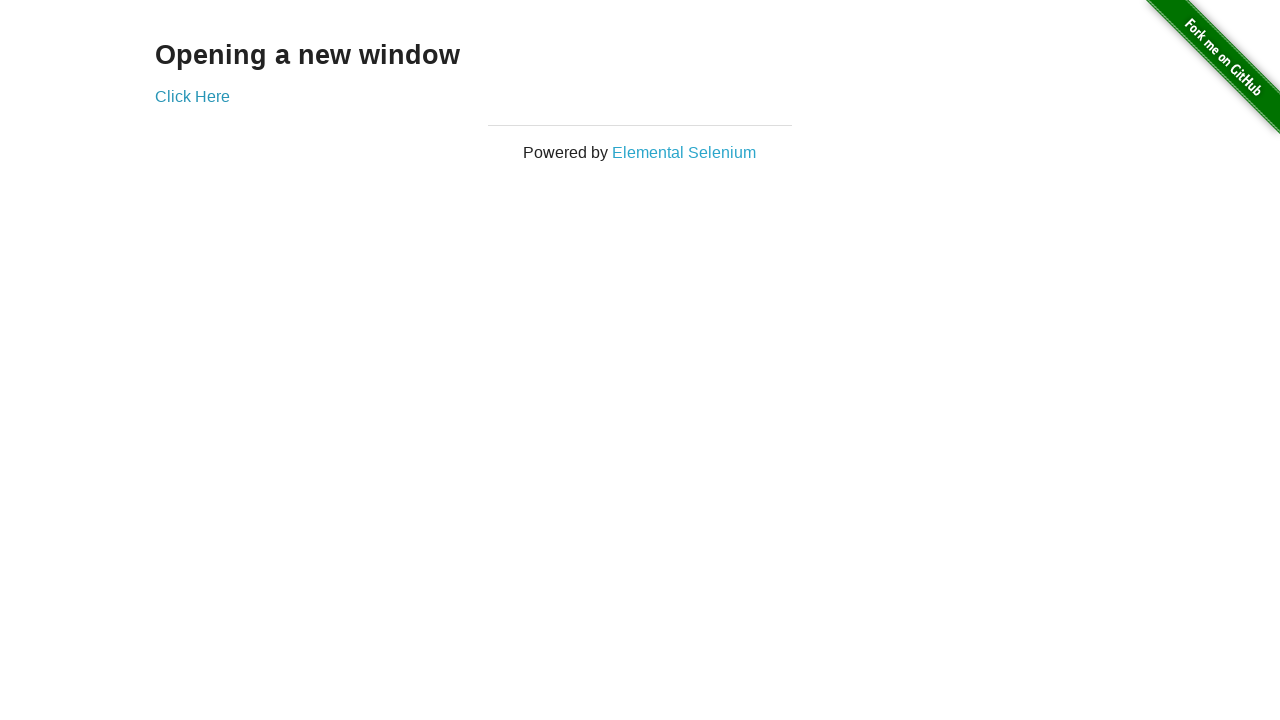

Brought new window to front
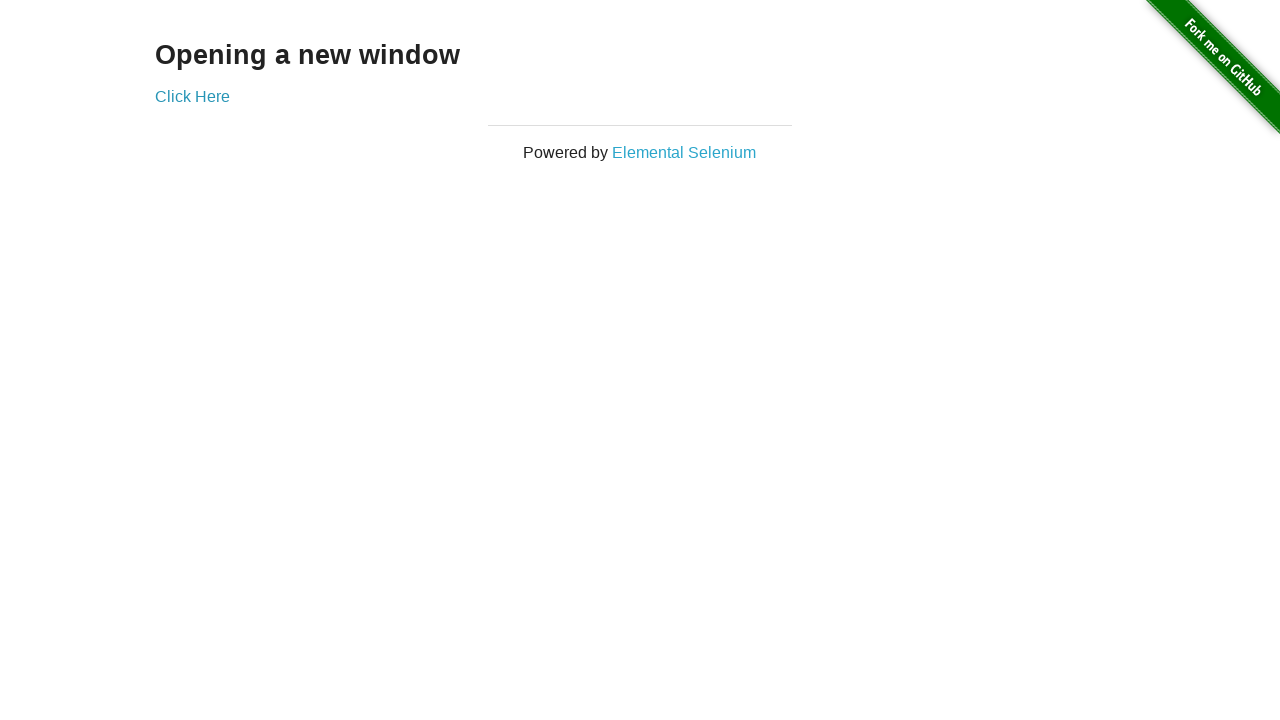

Waited for new window to load
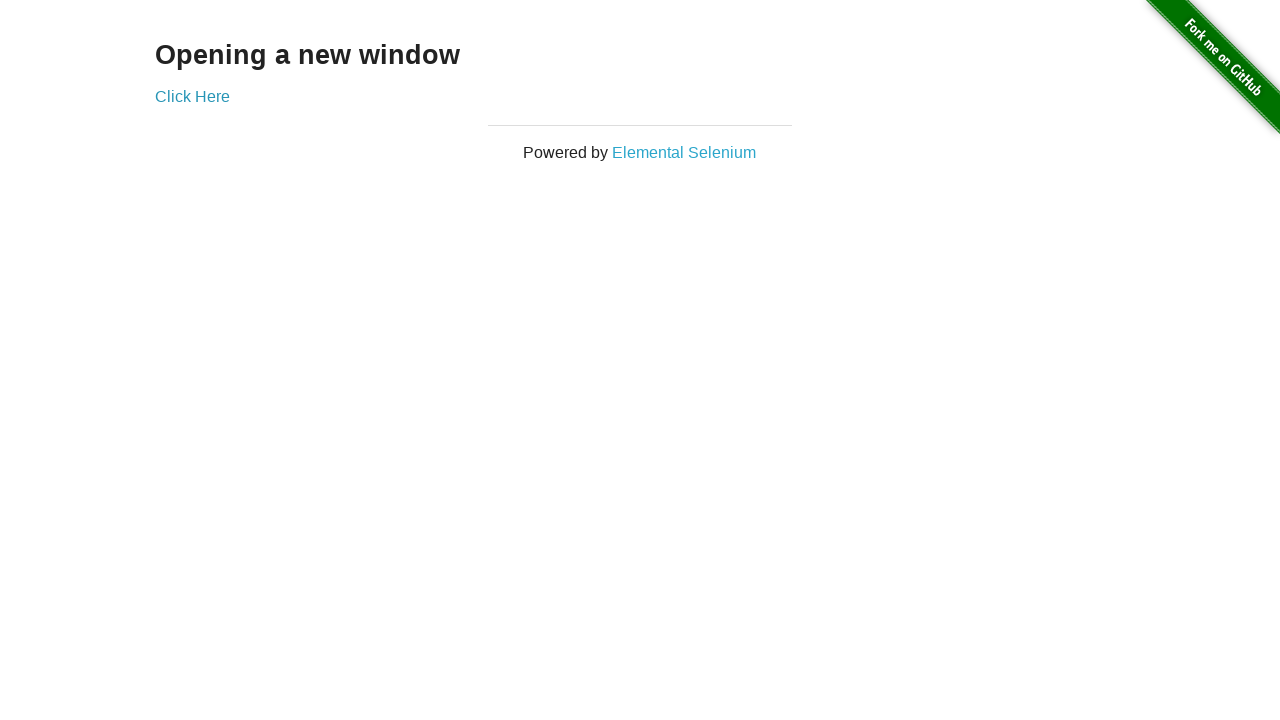

Verified new window title is 'New Window'
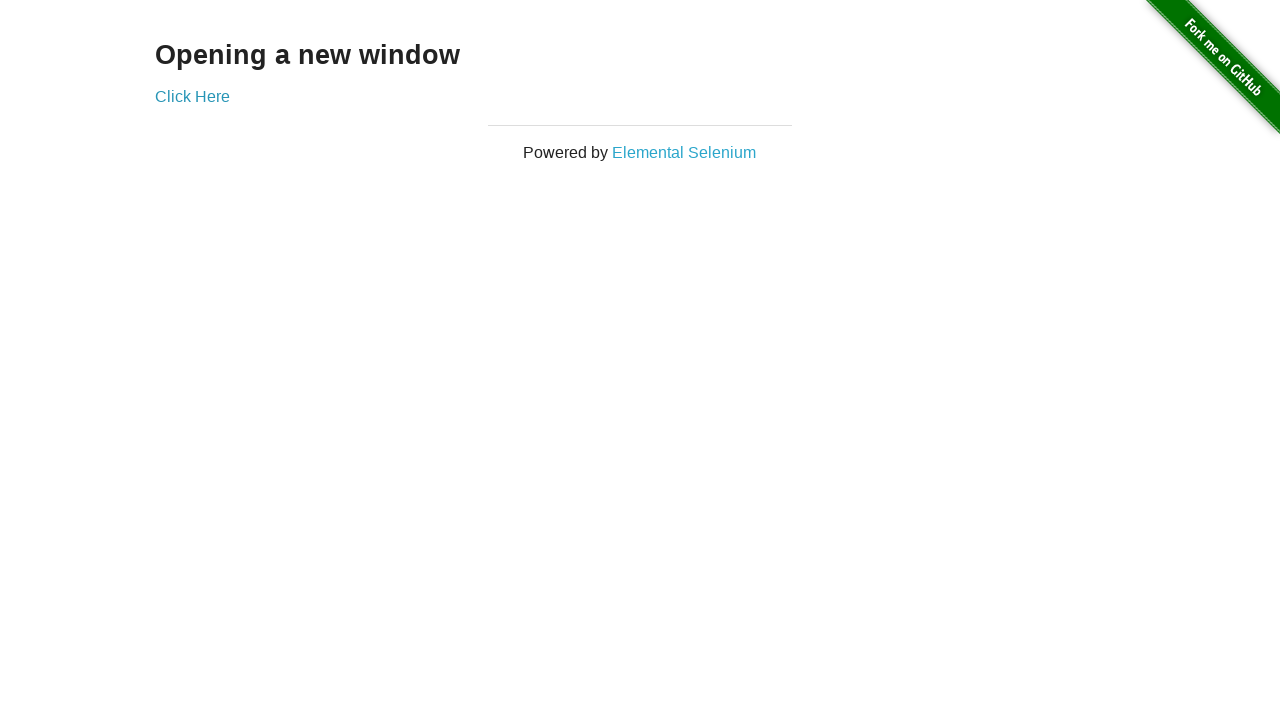

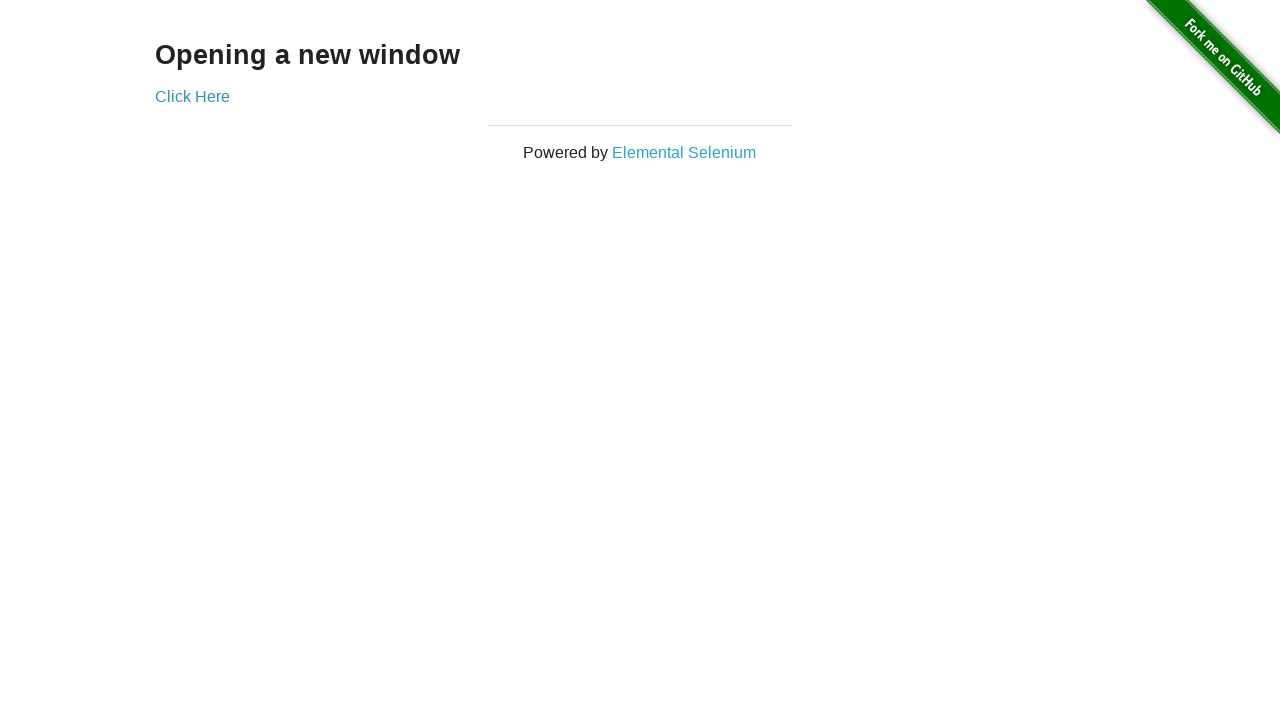